Tests scroll functionality and mouse hover interactions by scrolling to a specific element and hovering over it to reveal a dropdown menu, then clicking the "Top" option

Starting URL: https://rahulshettyacademy.com/AutomationPractice/

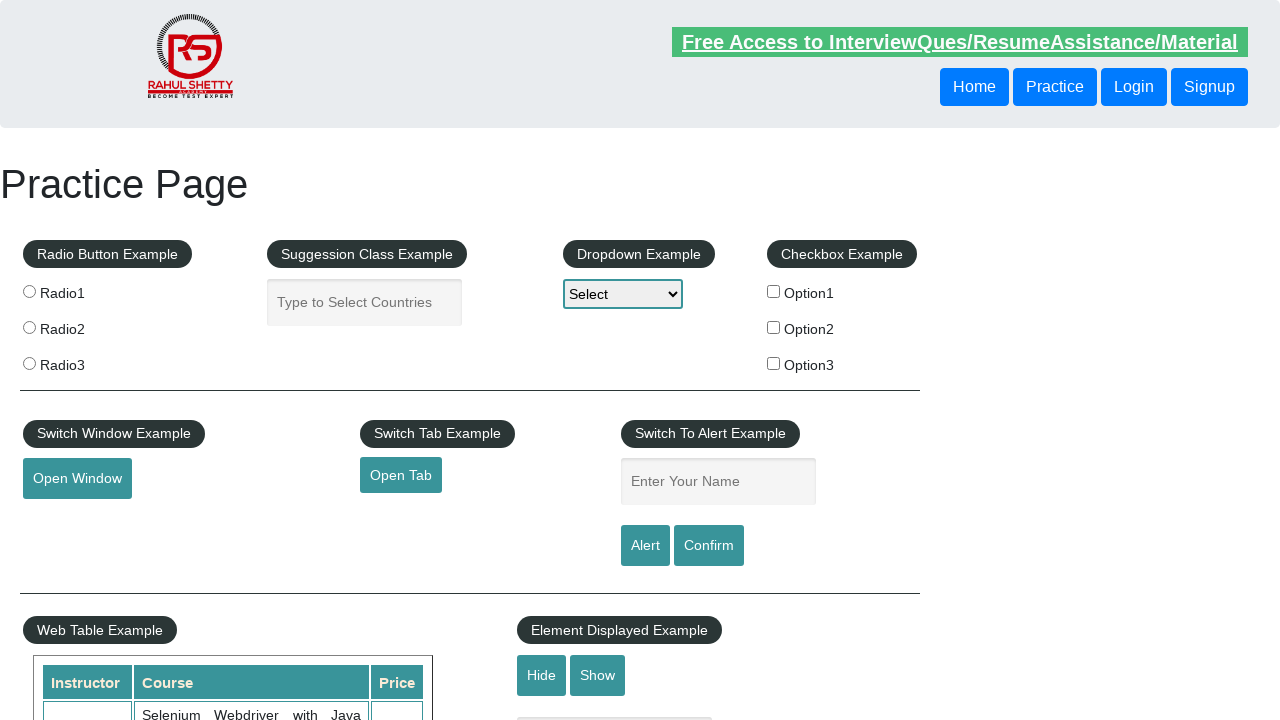

Scrolled to mouse hover element
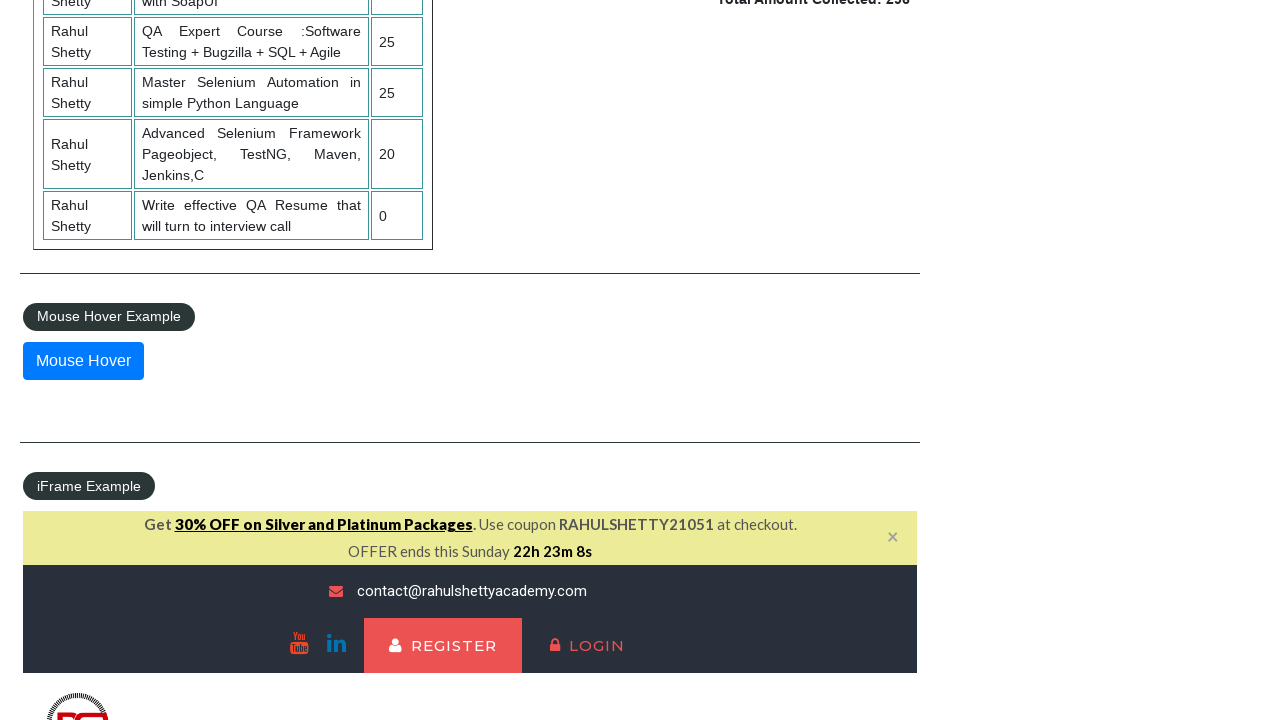

Hovered over element to reveal dropdown menu at (83, 361) on #mousehover
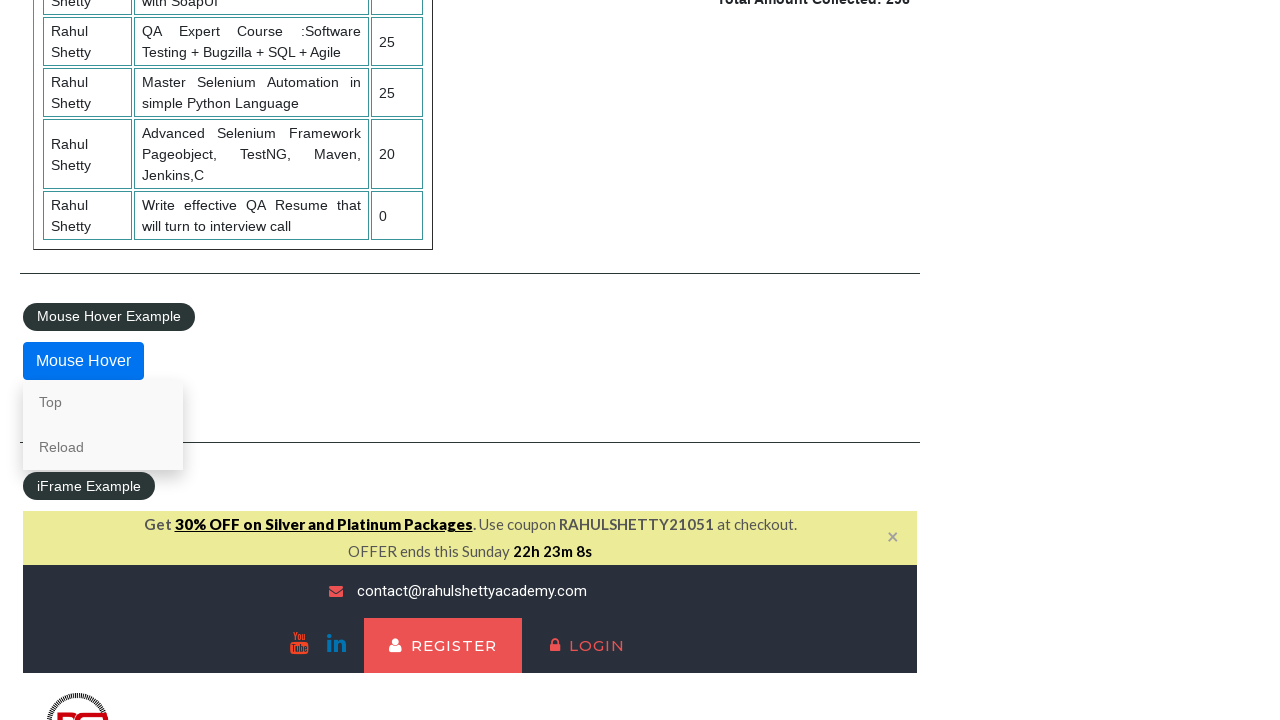

Clicked 'Top' option from dropdown menu at (103, 402) on a:text('Top')
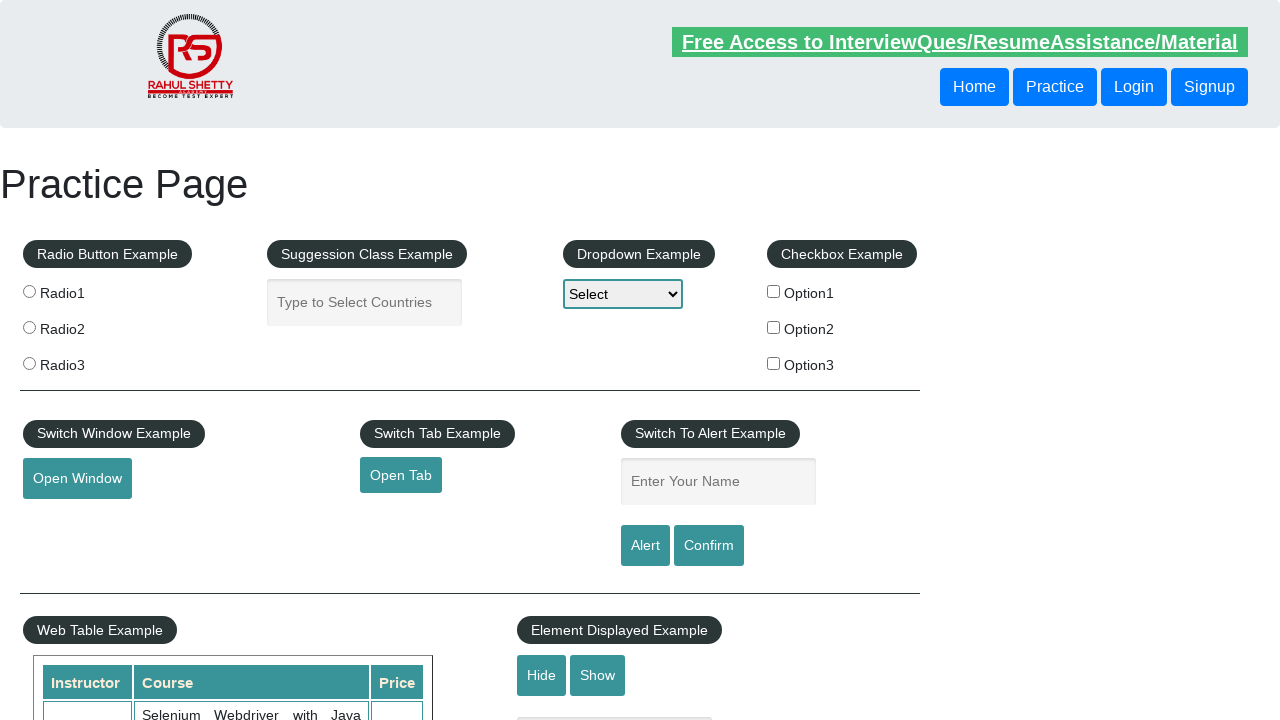

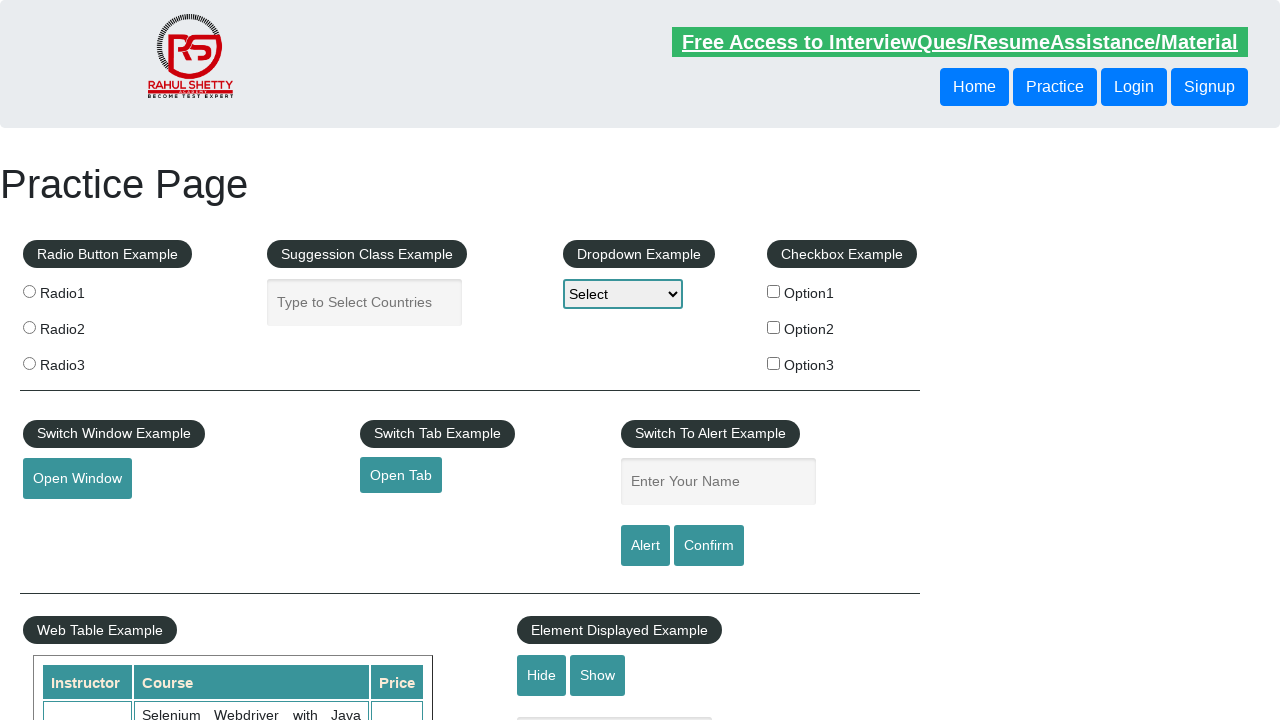